Tests iframe interaction on W3Schools by switching to the first iframe and clicking a button that displays the time

Starting URL: https://www.w3schools.com/js/tryit.asp?filename=tryjs_myfirst

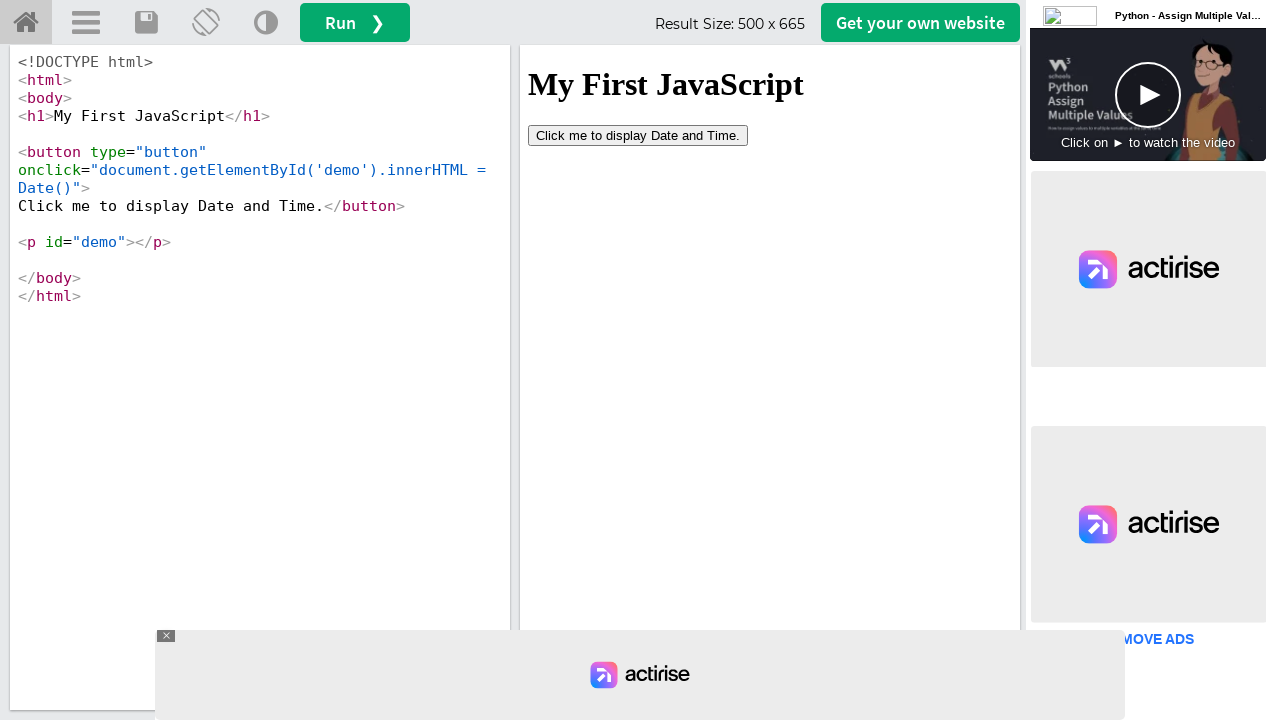

Waited for W3Schools tryit page to load
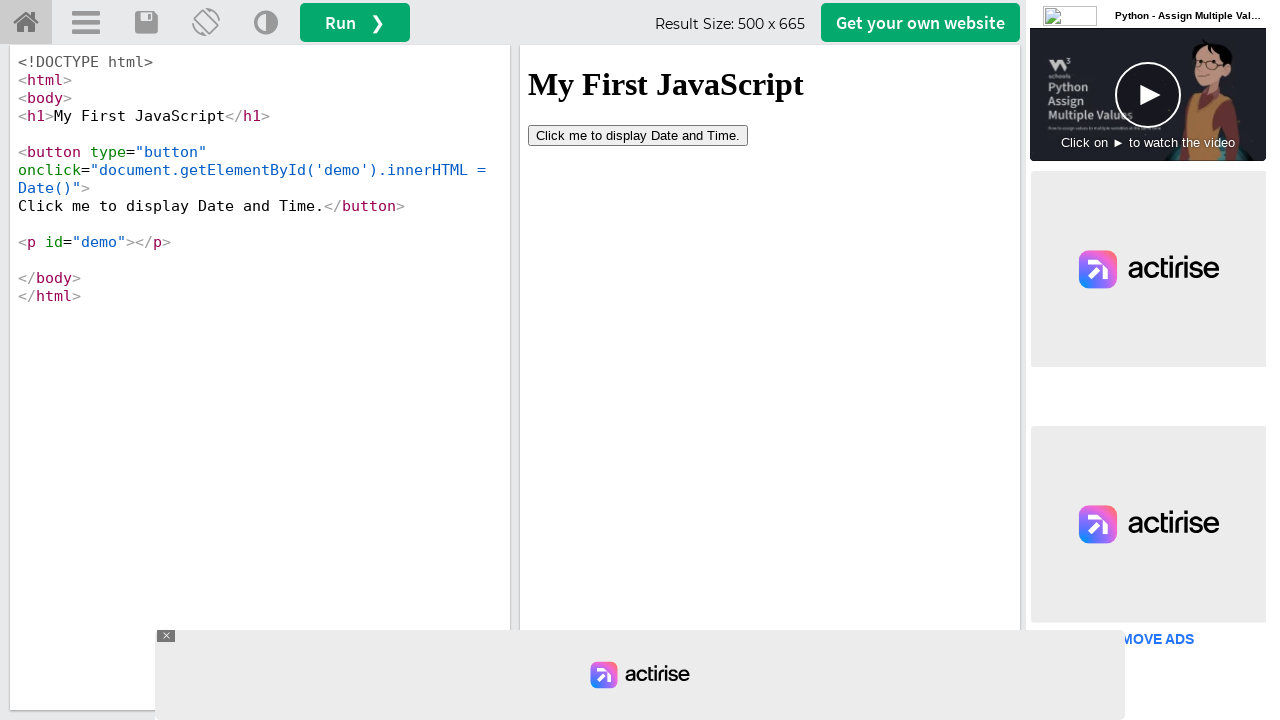

Located the first iframe on the page
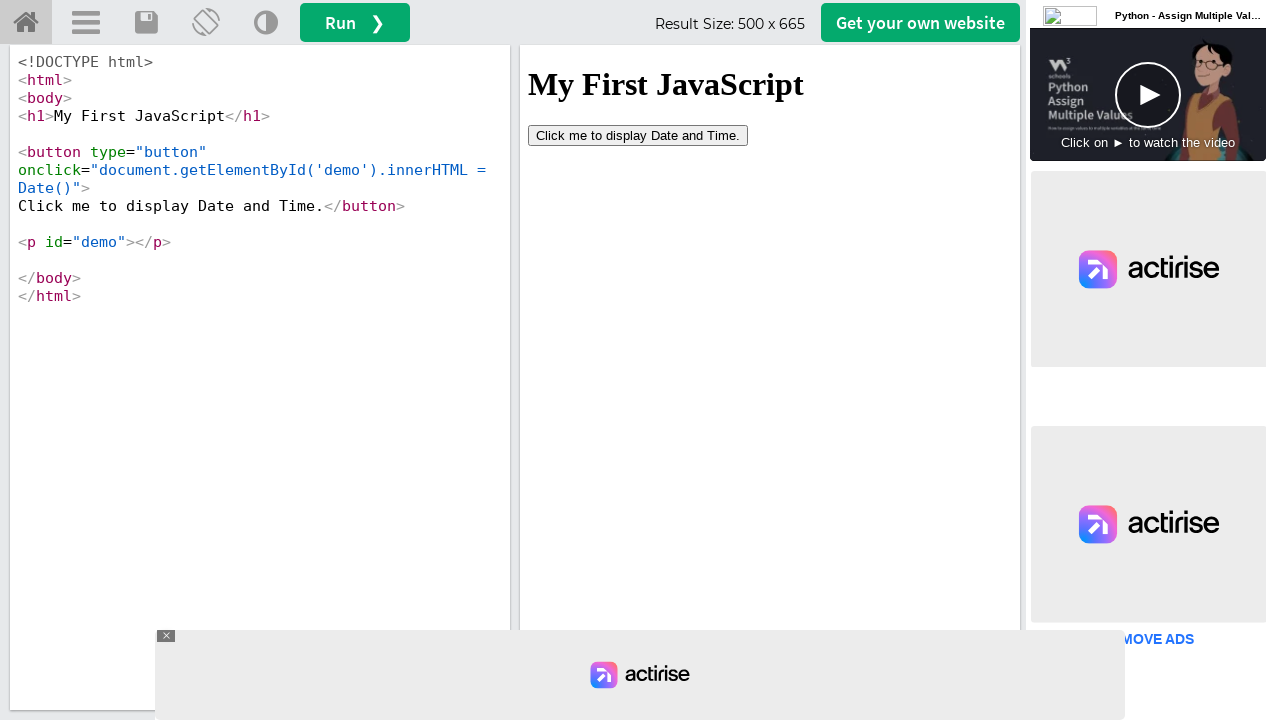

Waited for iframe content to be ready
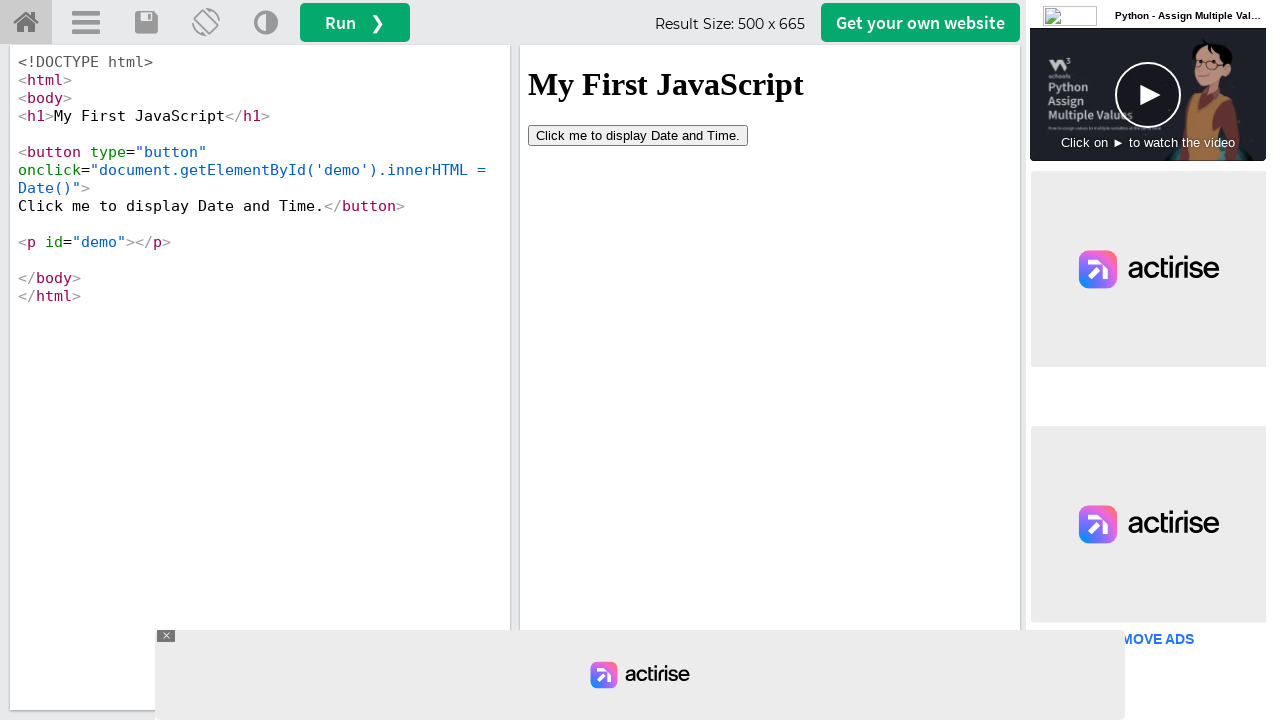

Clicked the 'Display Date and Time' button inside iframe at (638, 135) on iframe >> nth=0 >> internal:control=enter-frame >> button[type='button']
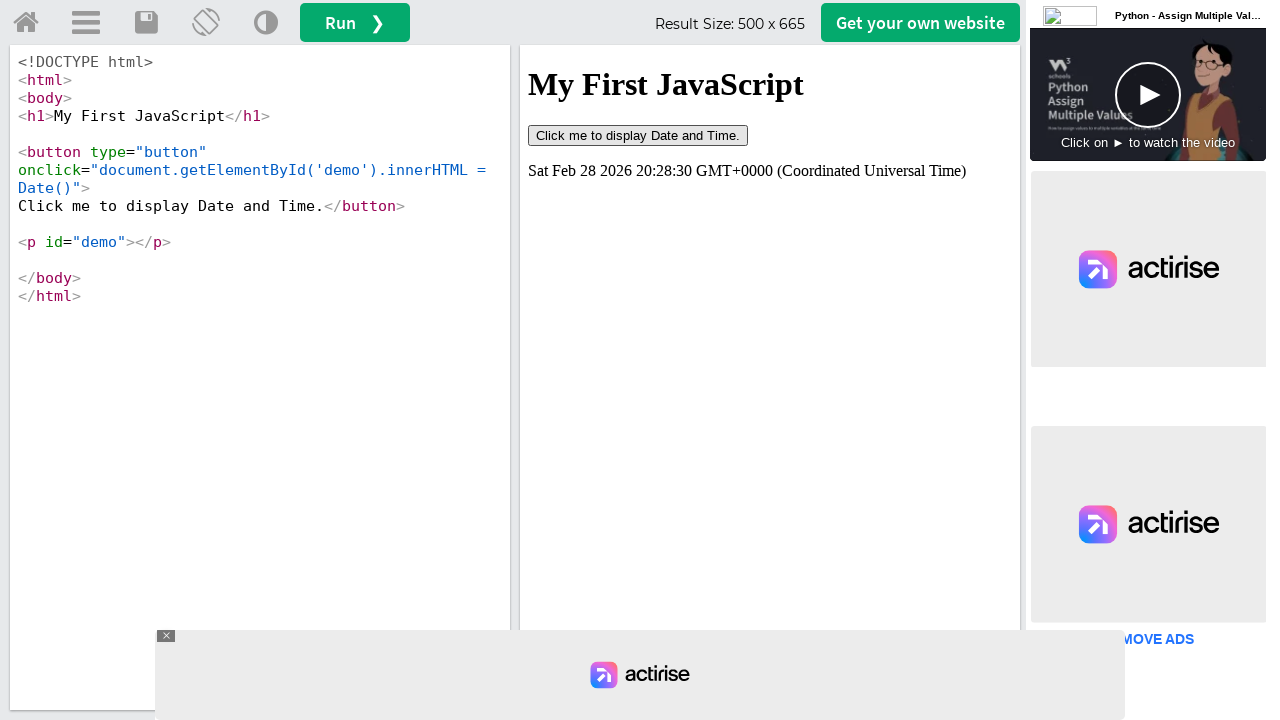

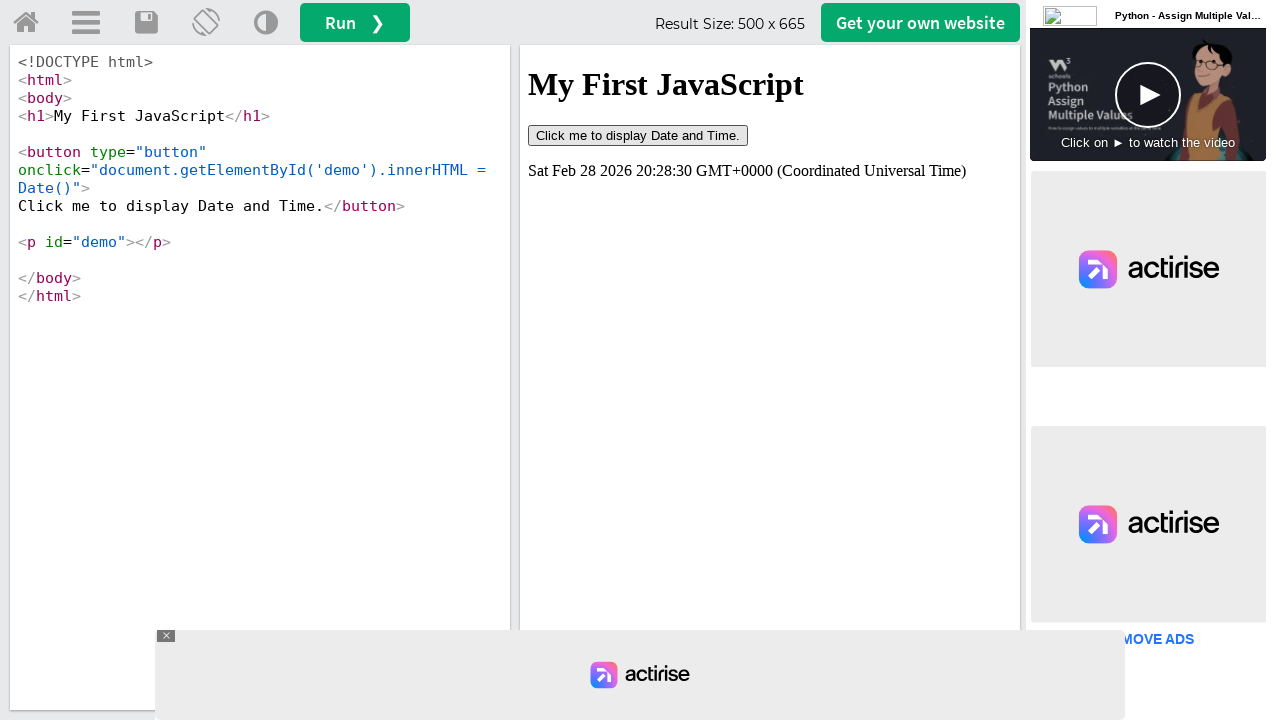